Tests the store listing page by waiting for store cards to load, then repeatedly clicking the "Load More" button until all stores are displayed.

Starting URL: https://www.singpostcentre.com/stores?start_with=&s=&category=cafes-restaurants-food-court

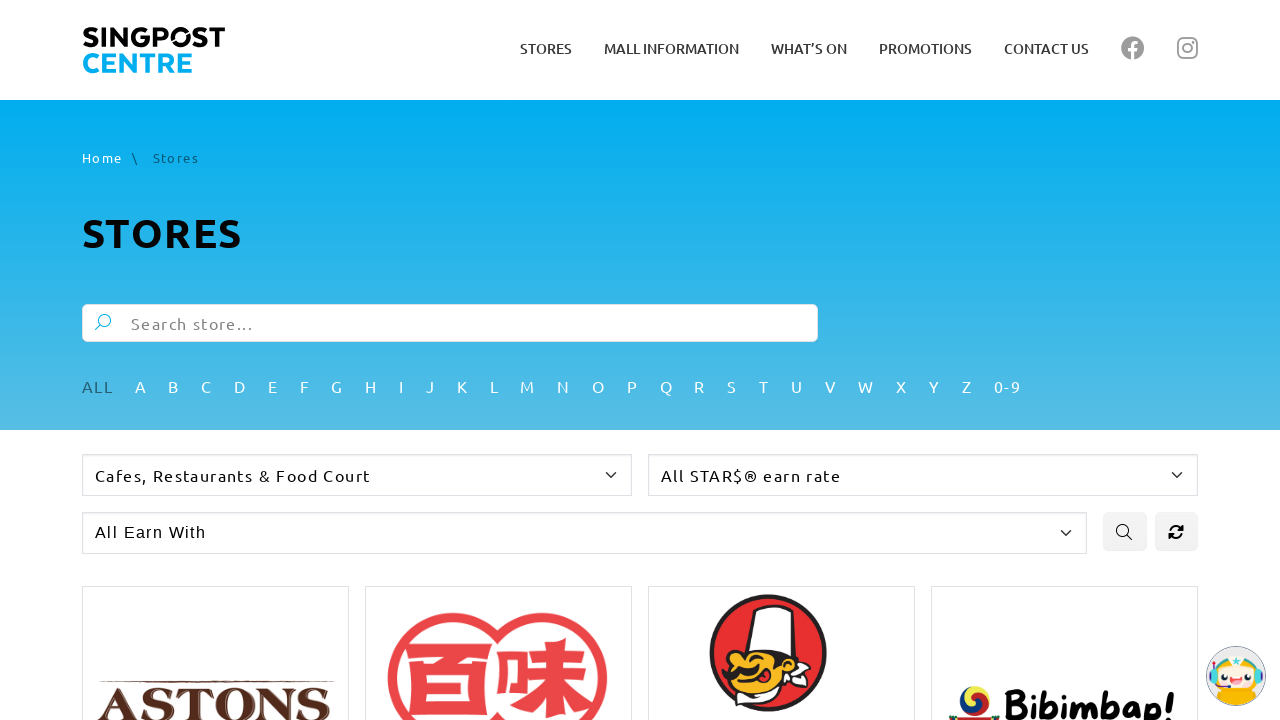

Waited for initial store cards to load
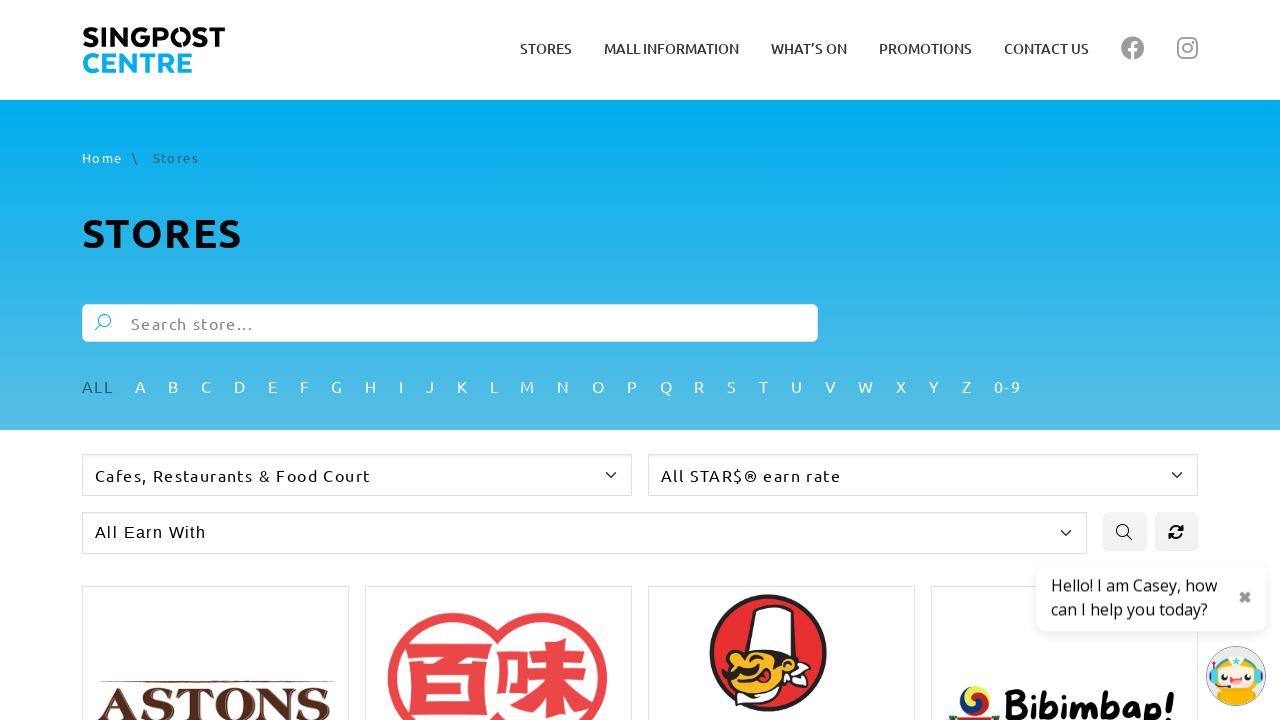

Queried for Load More button
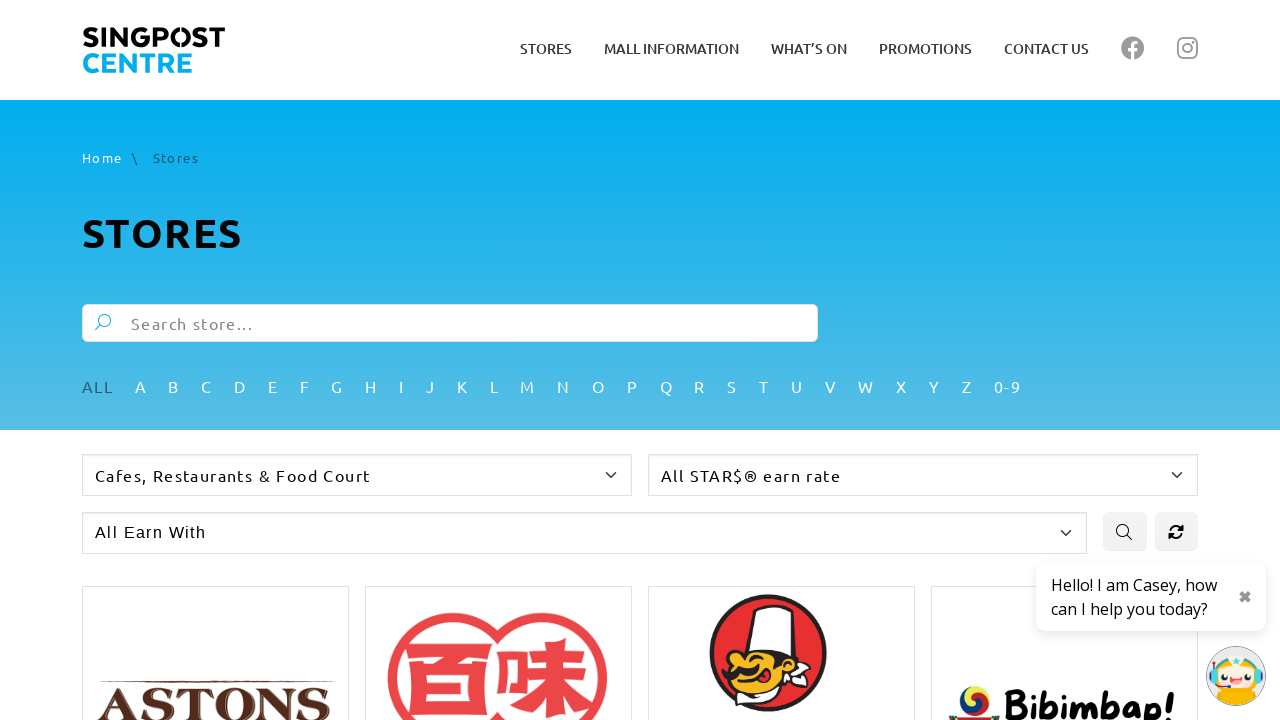

Retrieved style attribute from Load More button
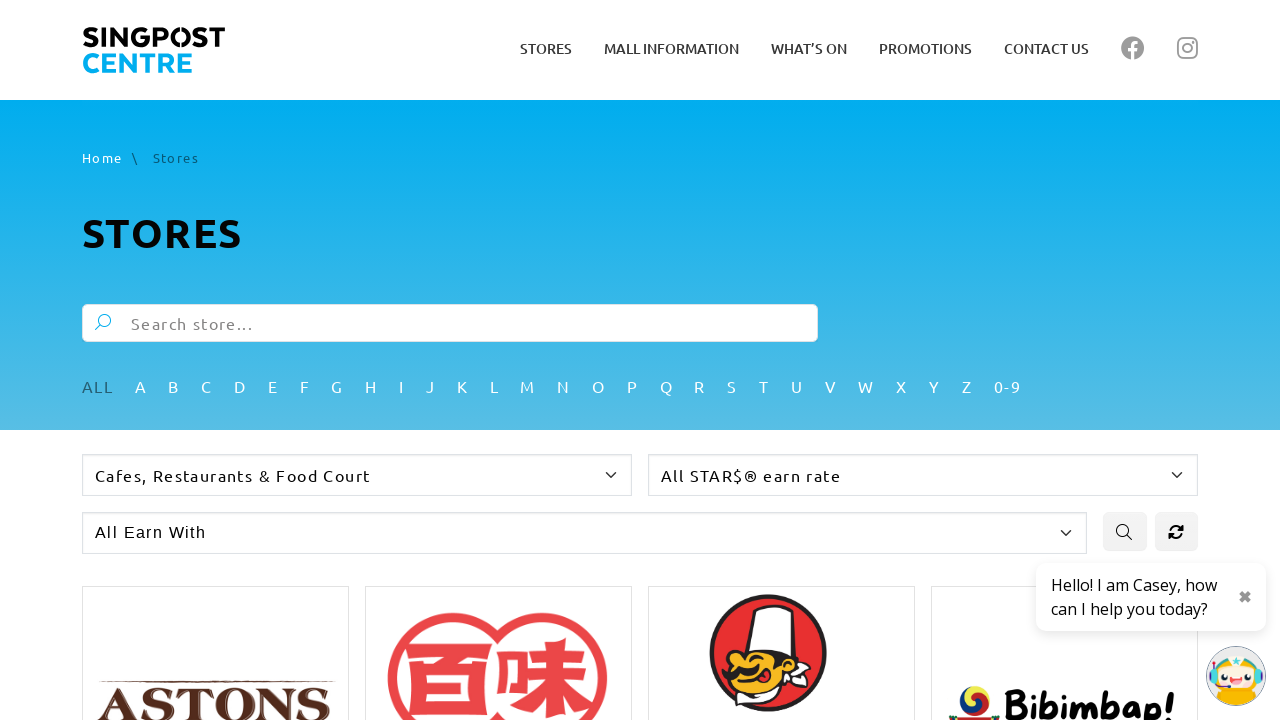

Clicked Load More button
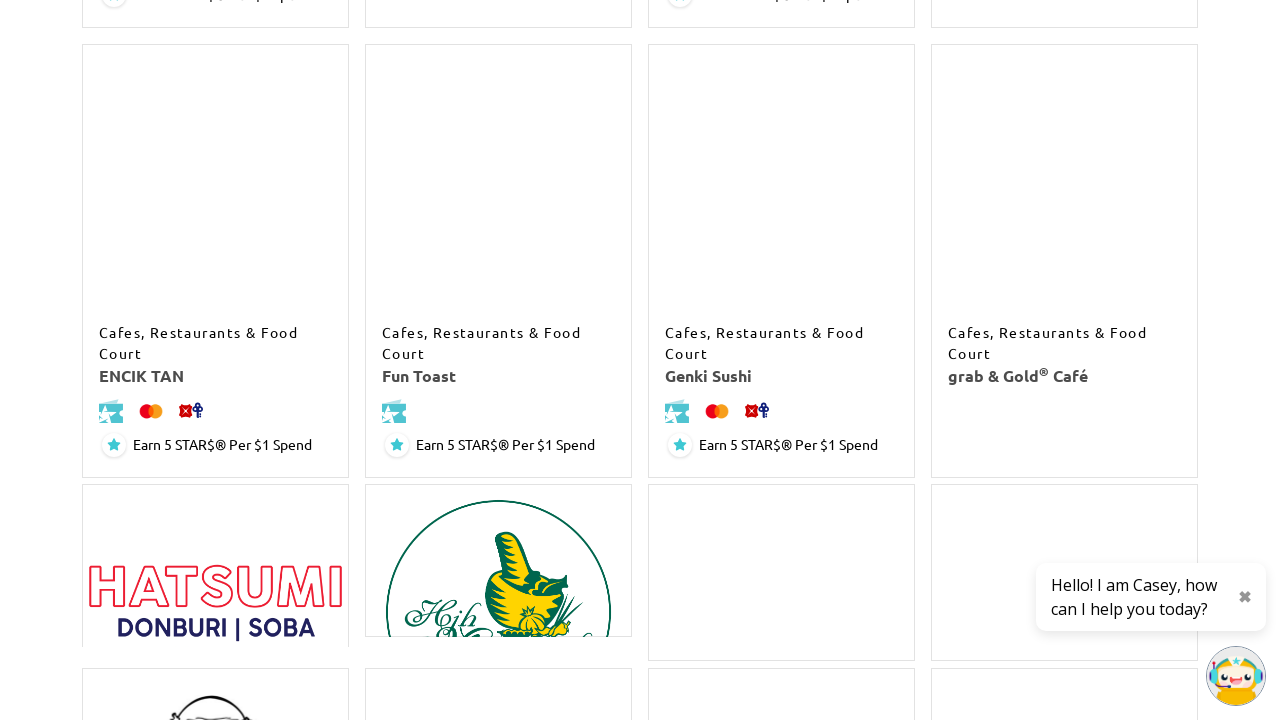

Waited 2 seconds for new store cards to load
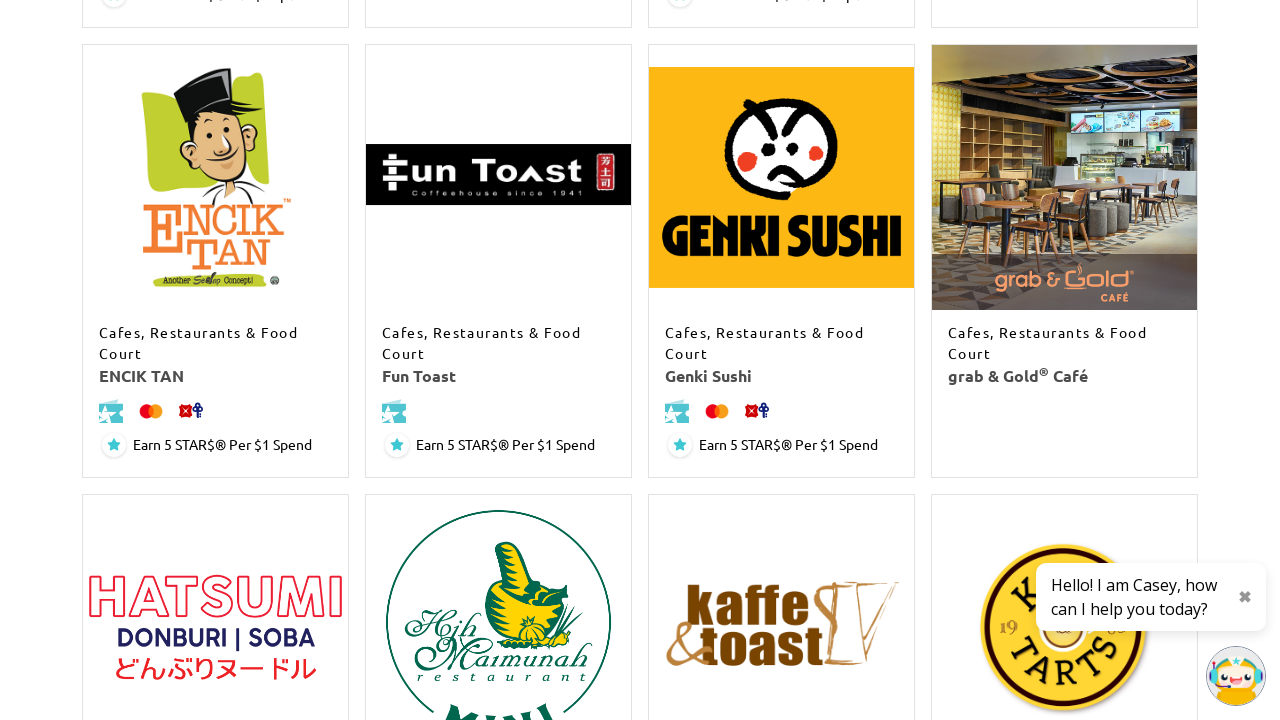

Queried for Load More button
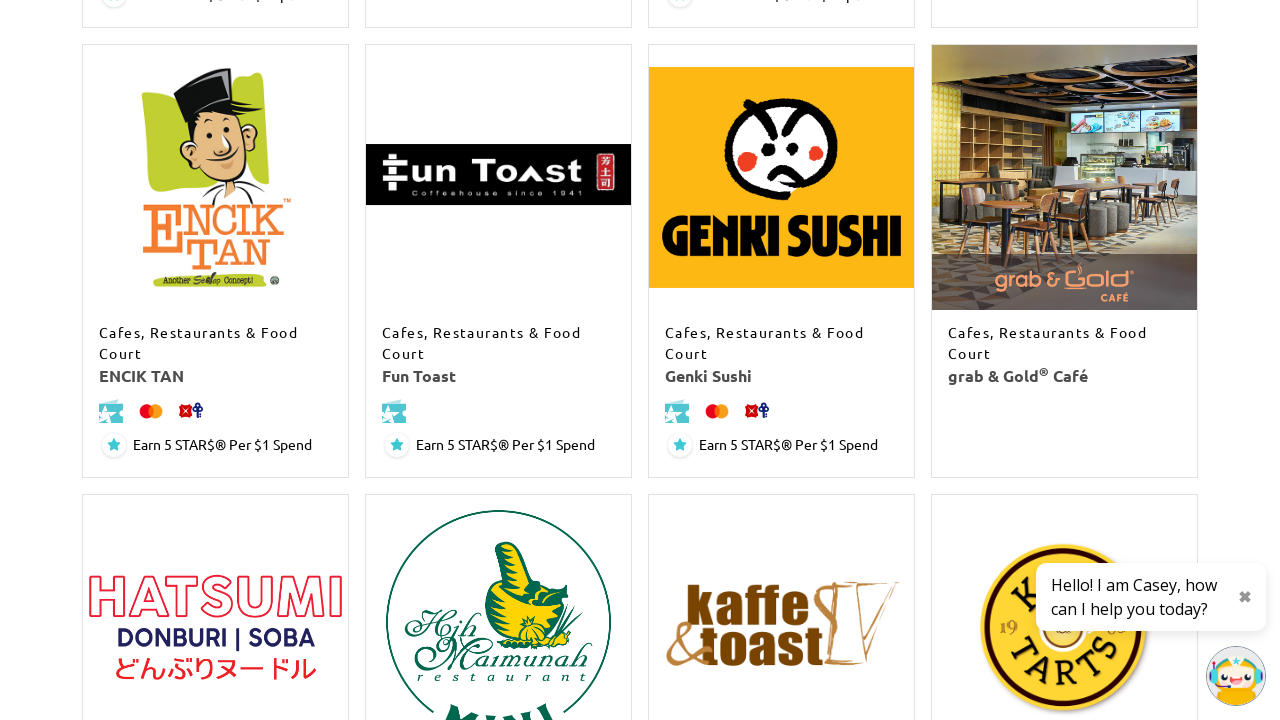

Retrieved style attribute from Load More button
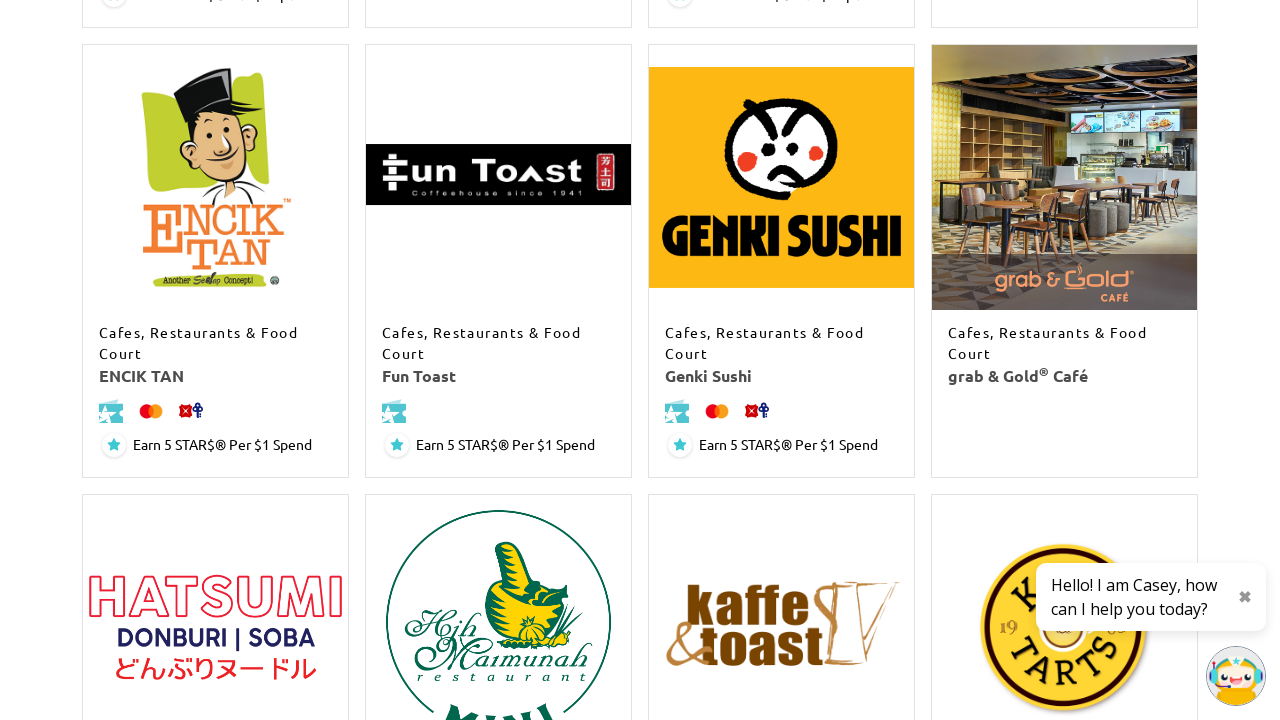

Clicked Load More button
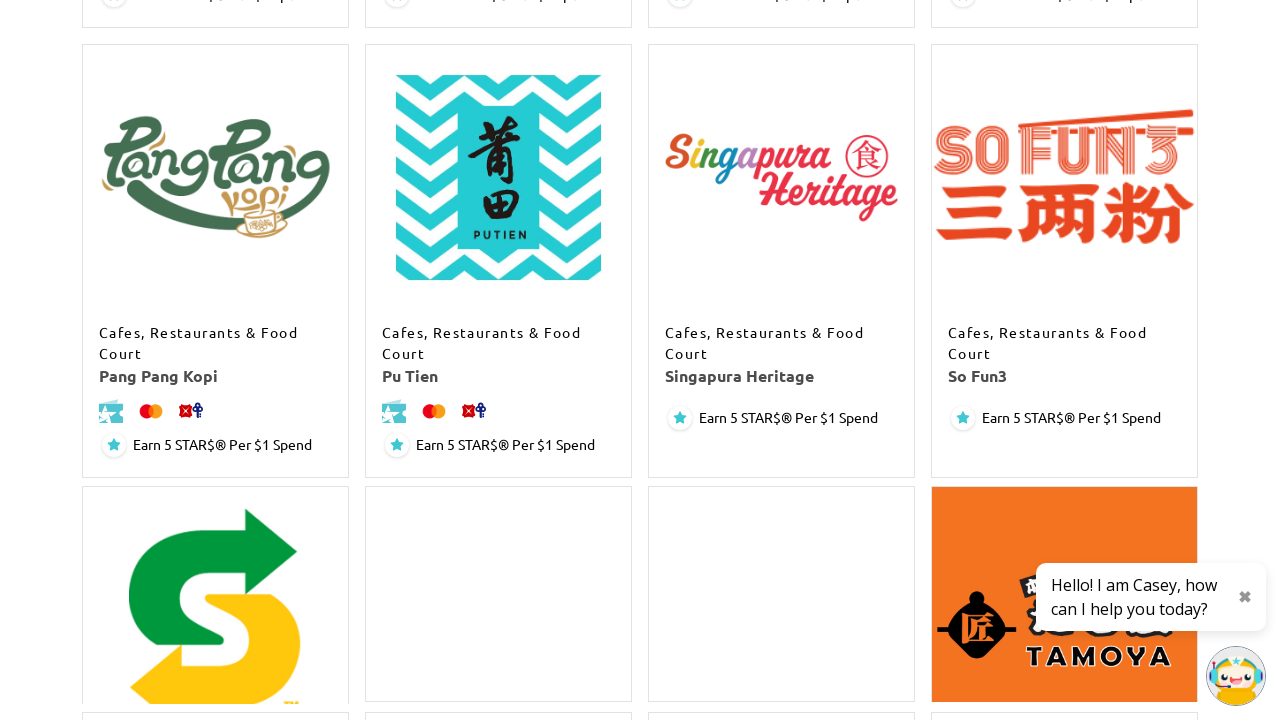

Waited 2 seconds for new store cards to load
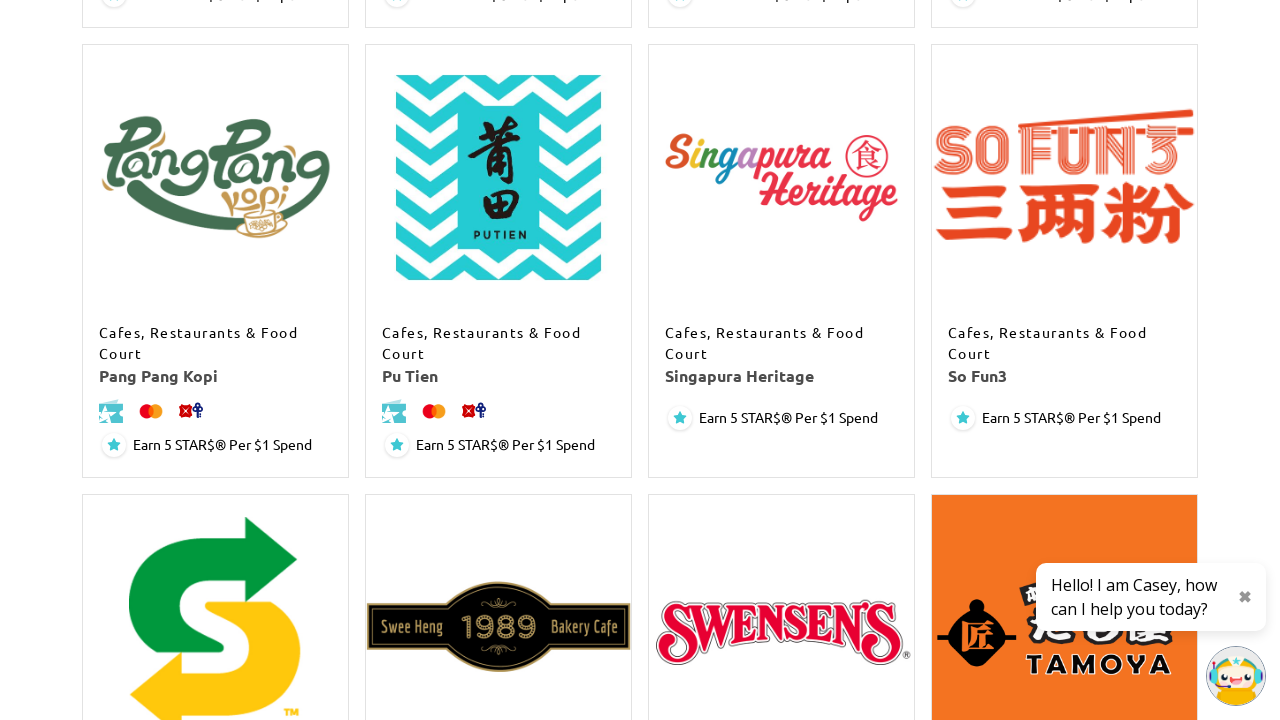

Queried for Load More button
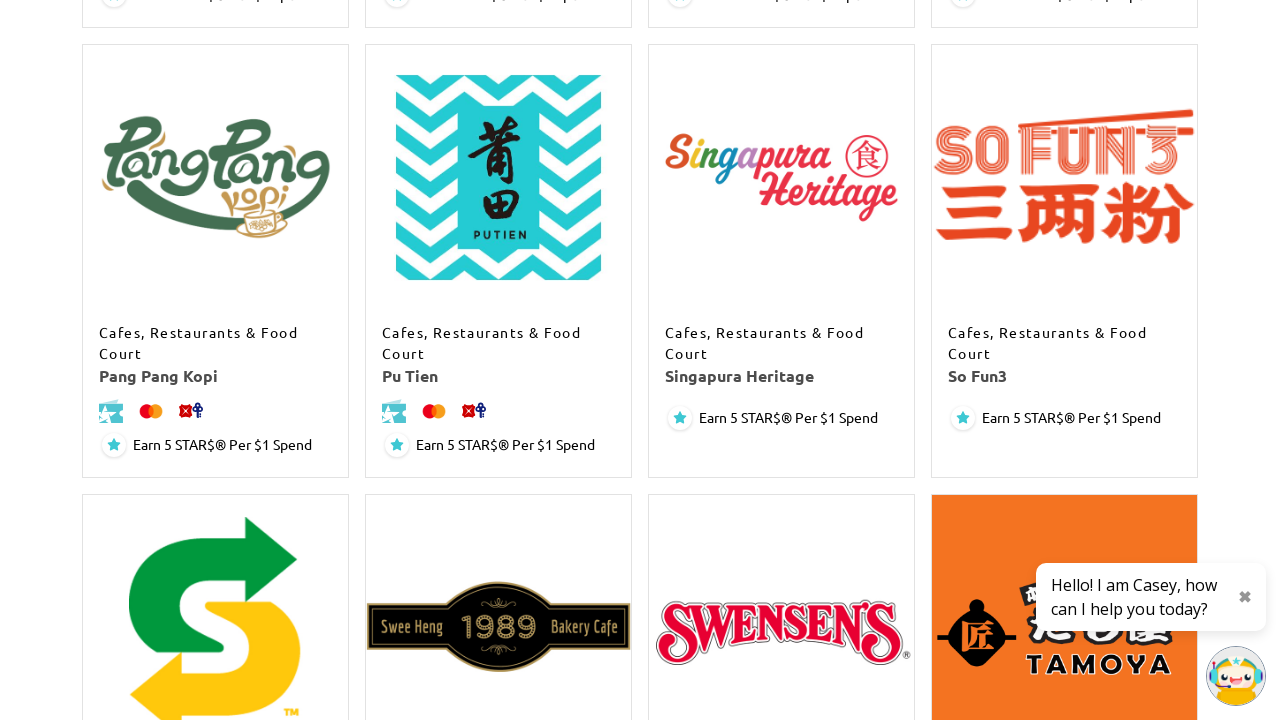

Retrieved style attribute from Load More button
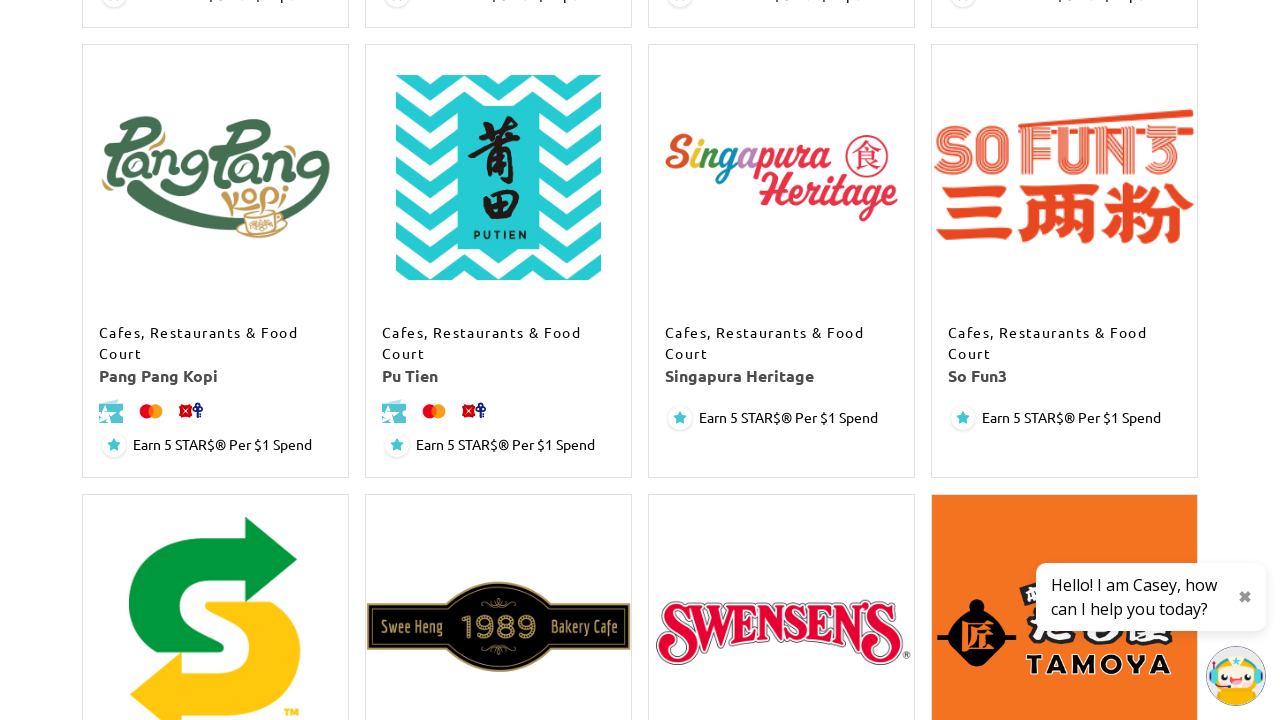

Clicked Load More button
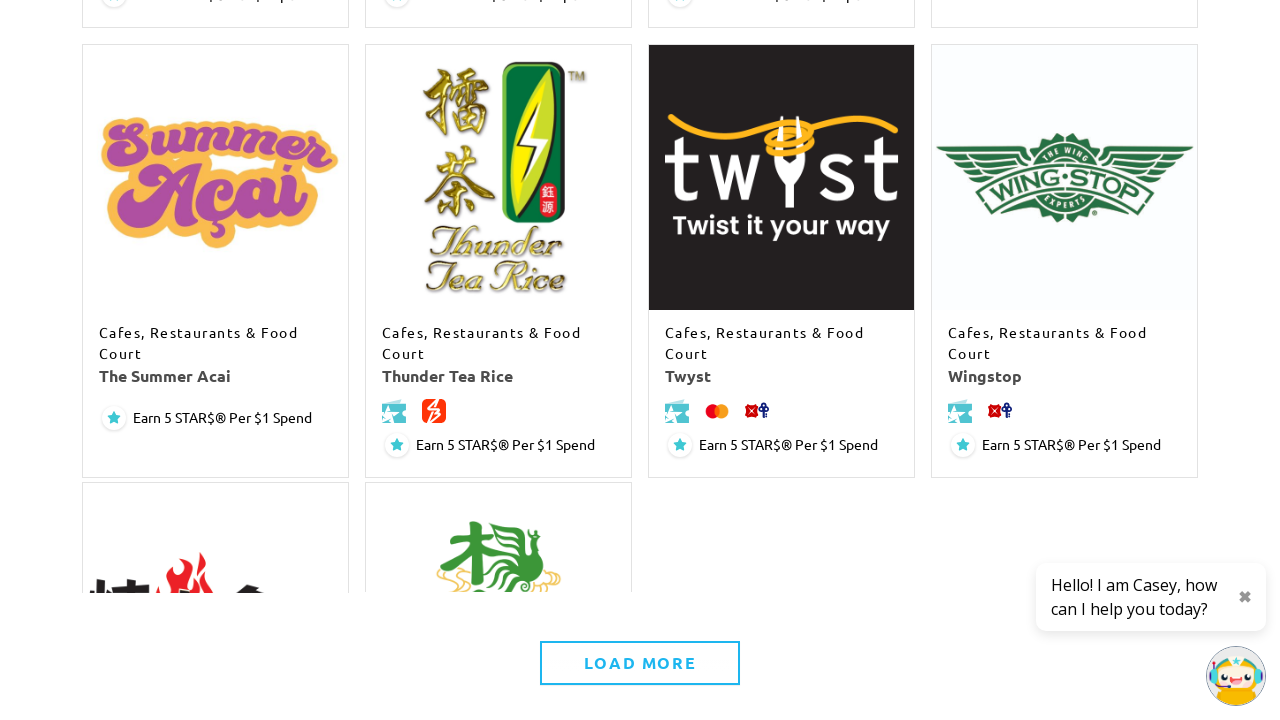

Waited 2 seconds for new store cards to load
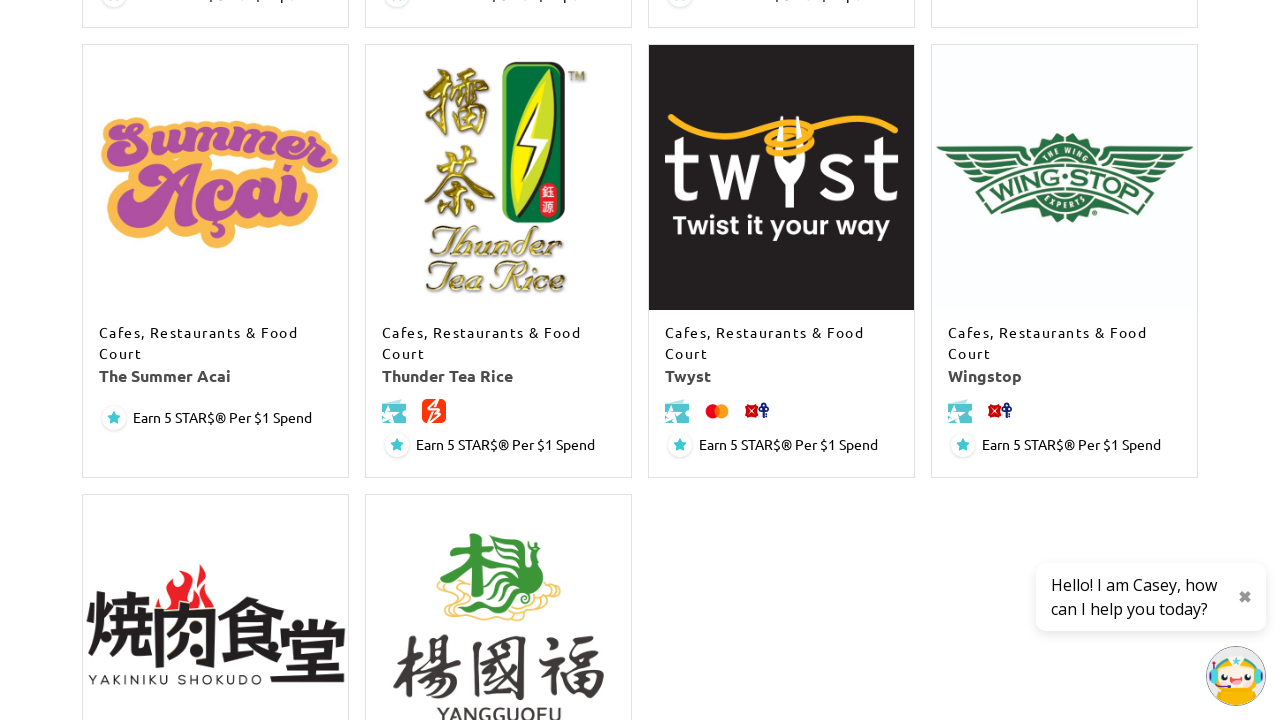

Queried for Load More button
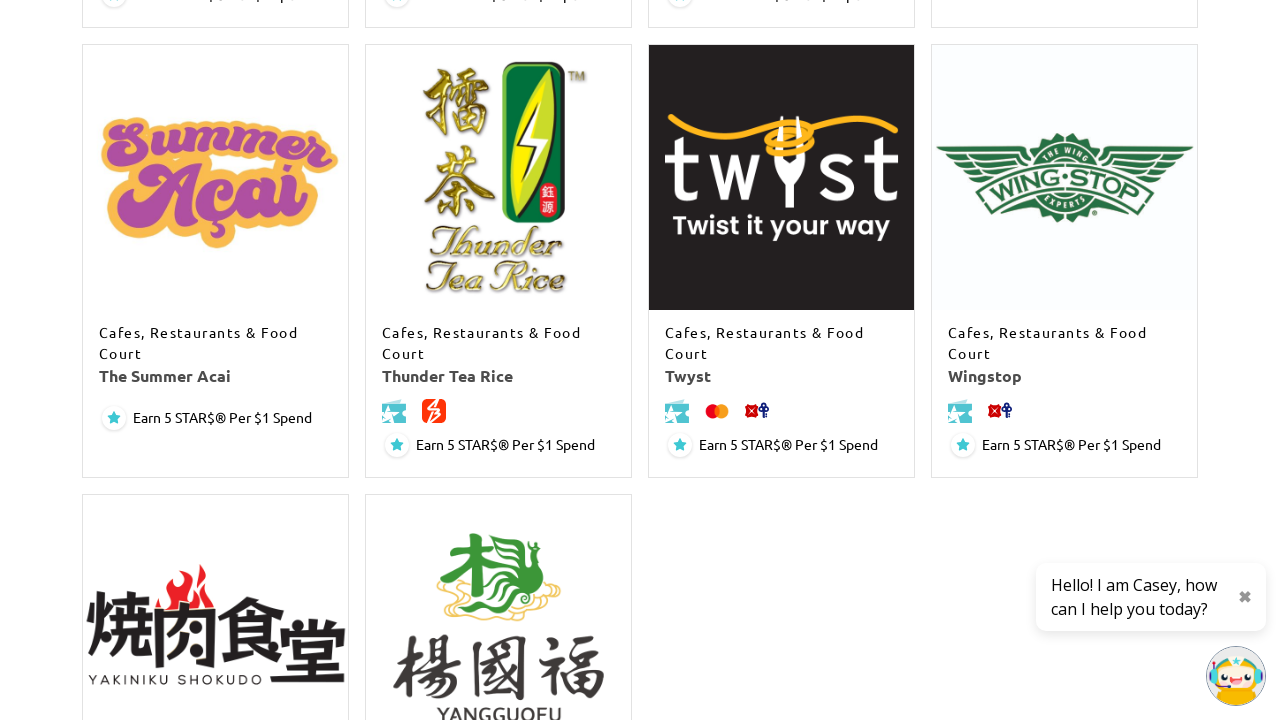

Retrieved style attribute from Load More button
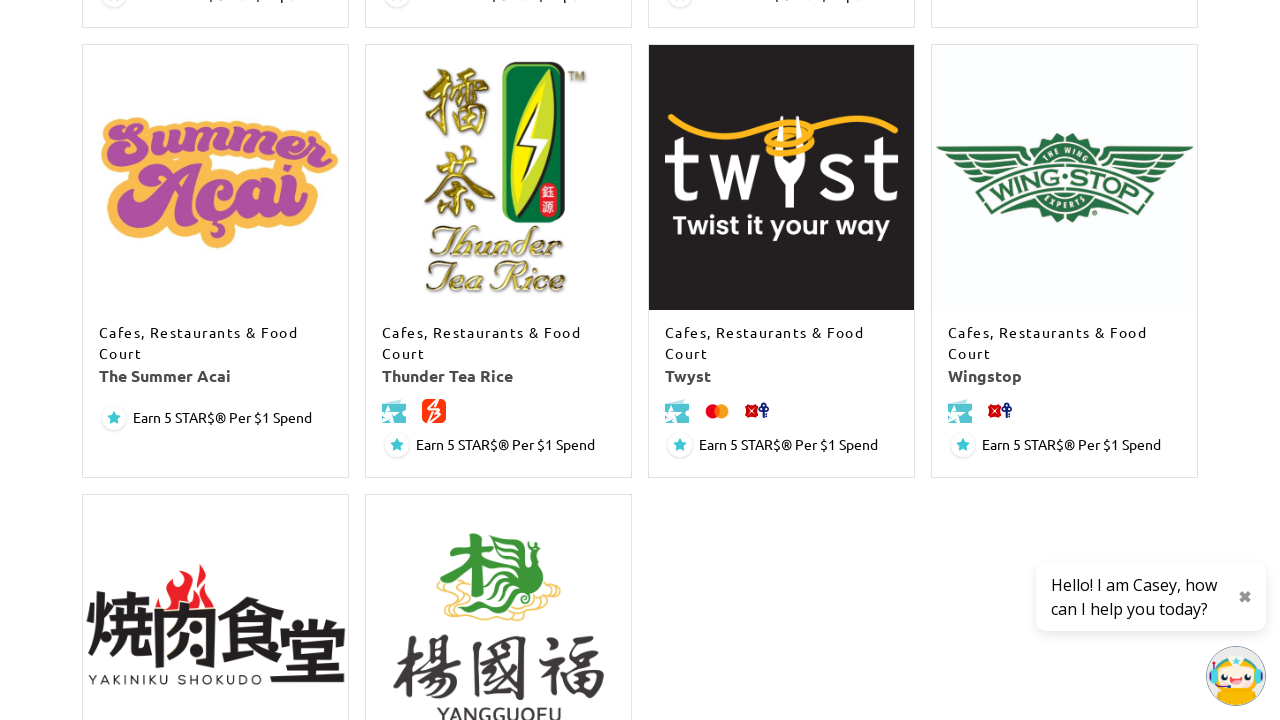

Load More button is hidden - all stores loaded
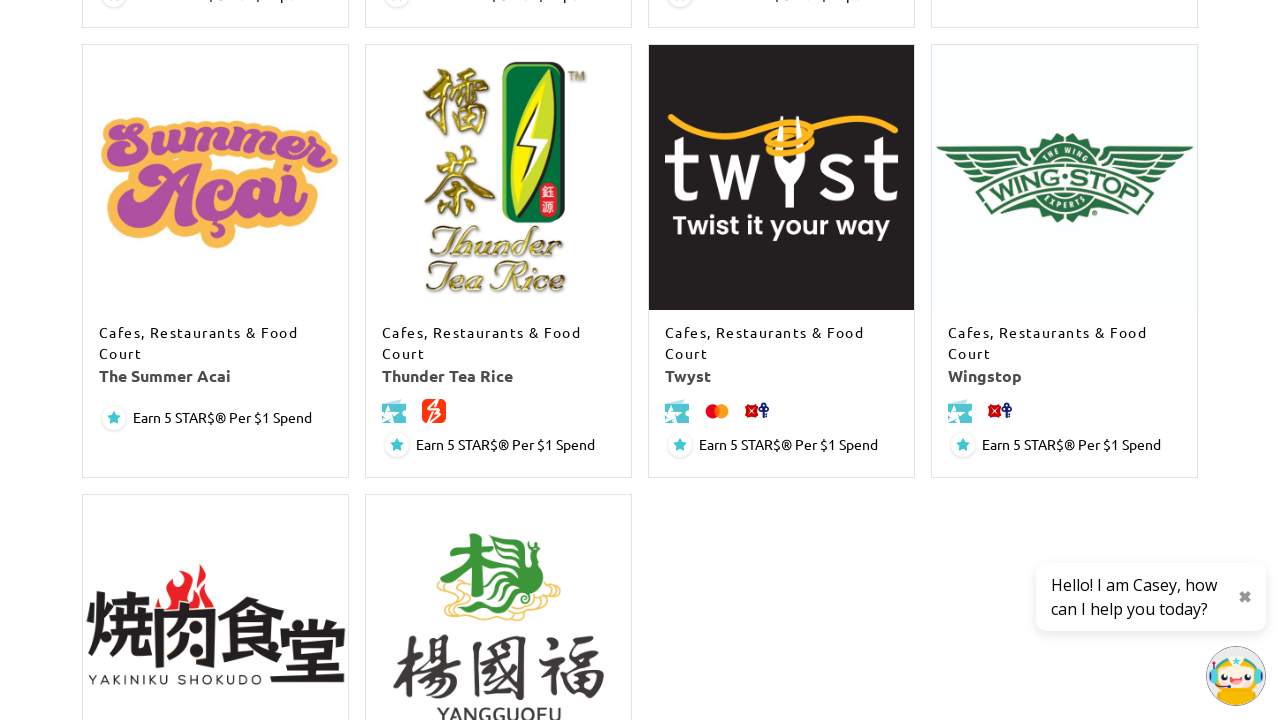

Verified that all store cards are present on the page
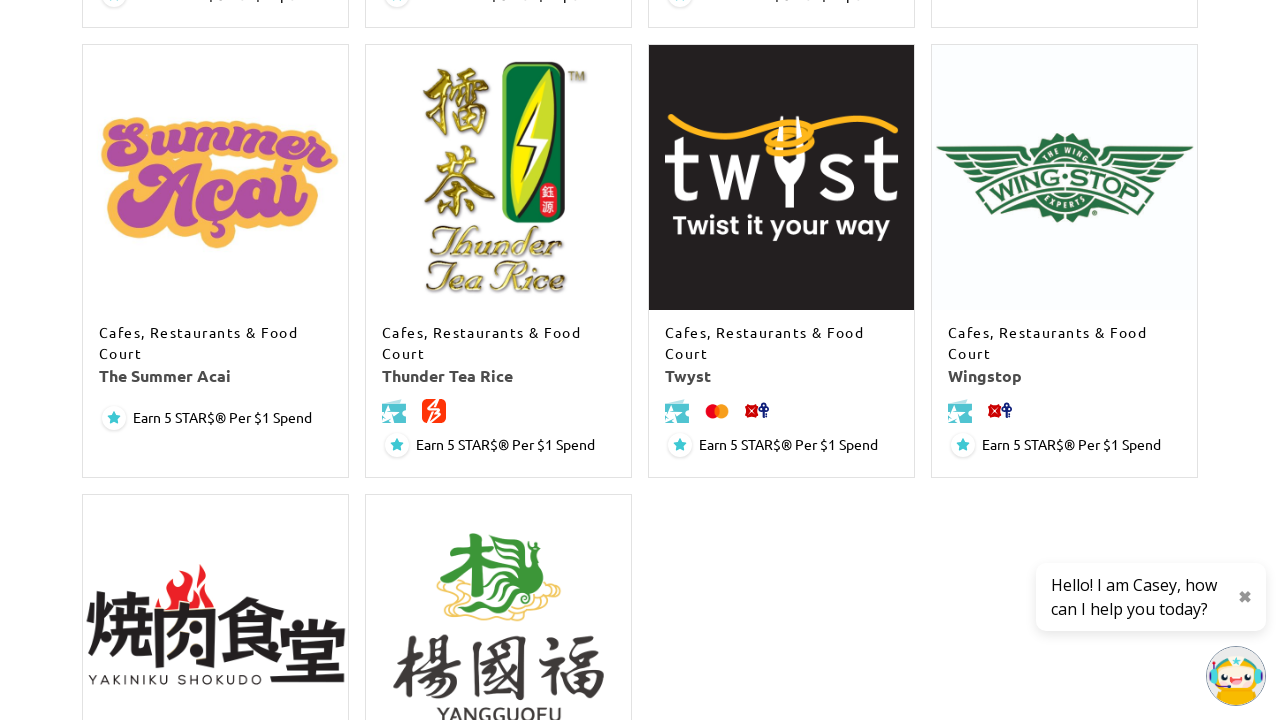

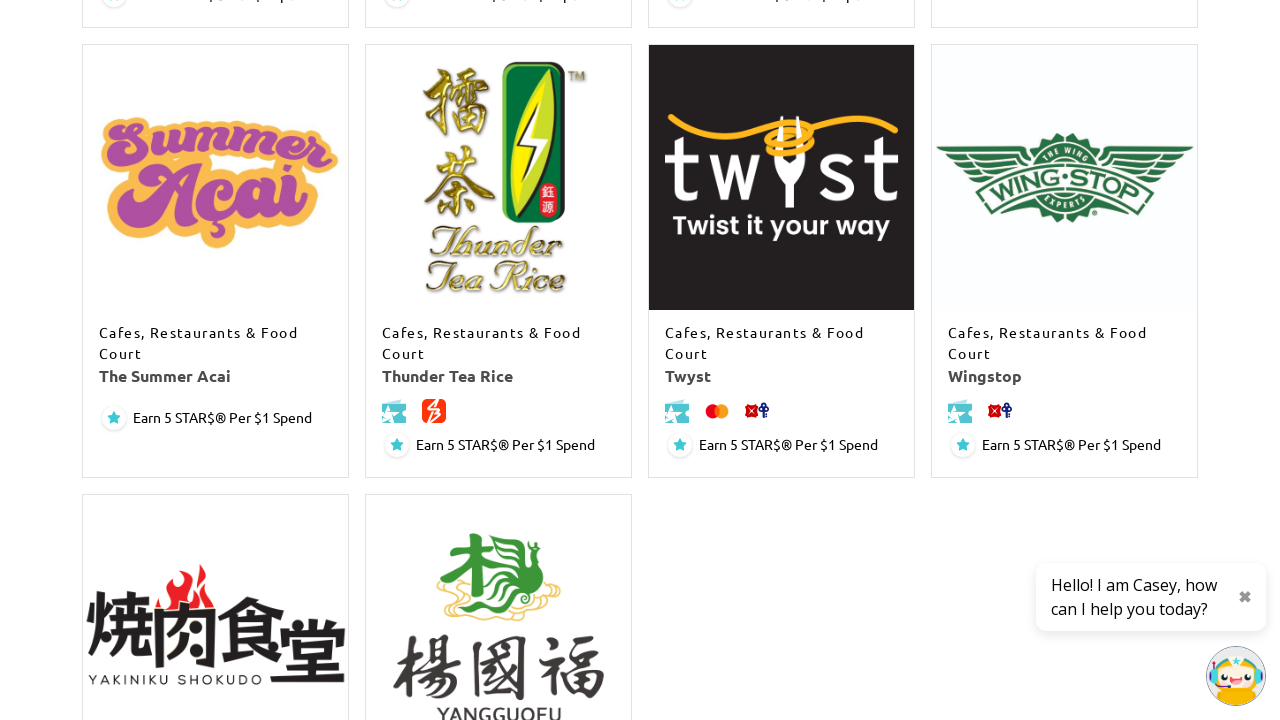